Tests alert dialog handling by accepting an alert and retrieving its message

Starting URL: https://letcode.in/alert

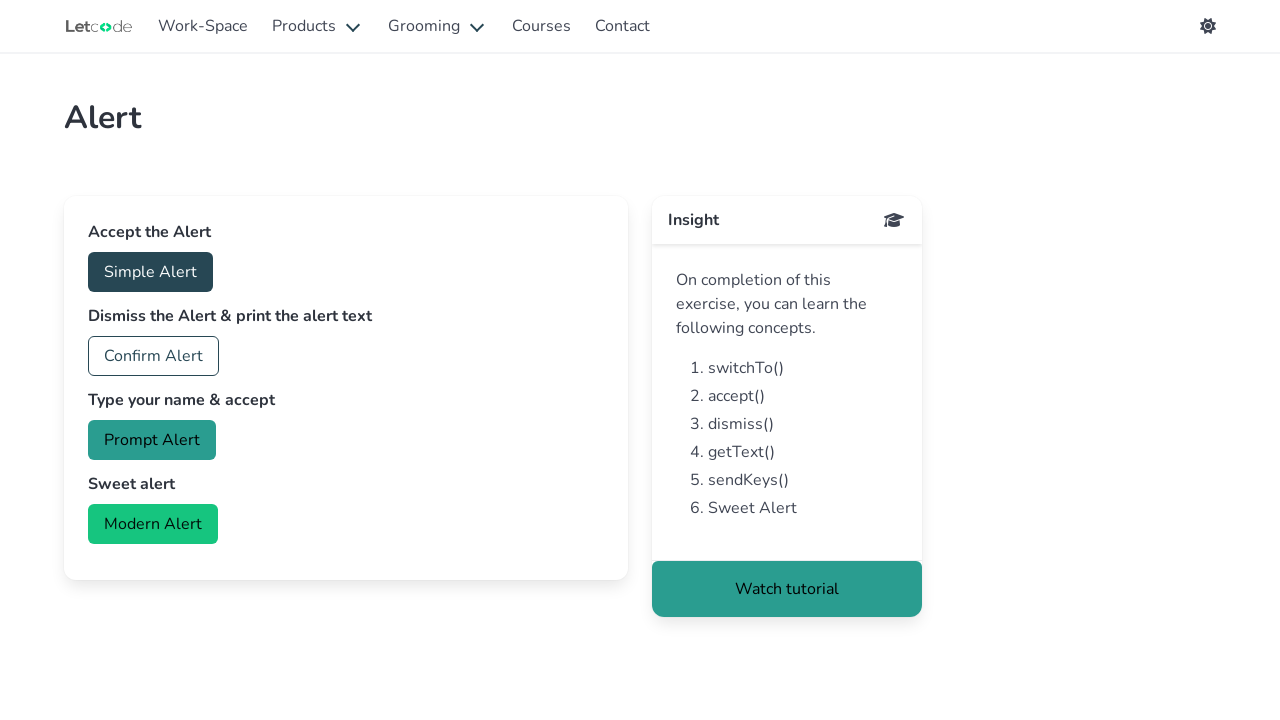

Waited for page to load (networkidle)
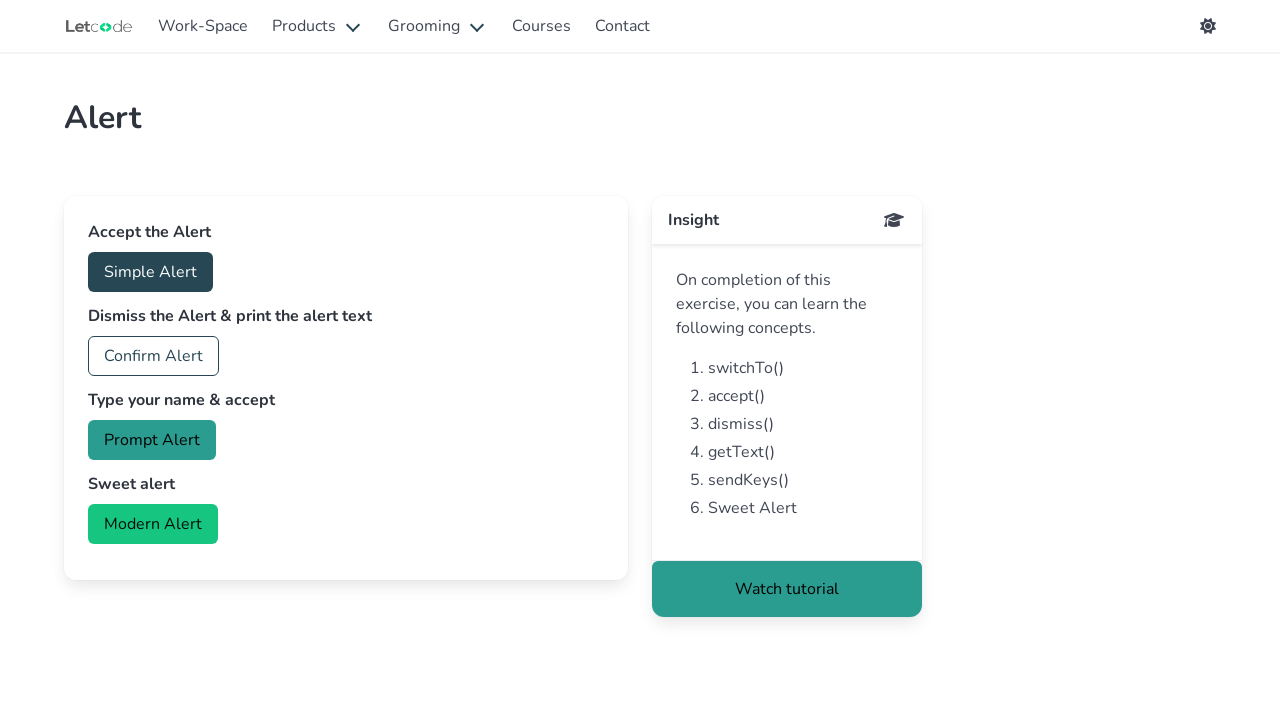

Set up alert dialog handler to accept alerts
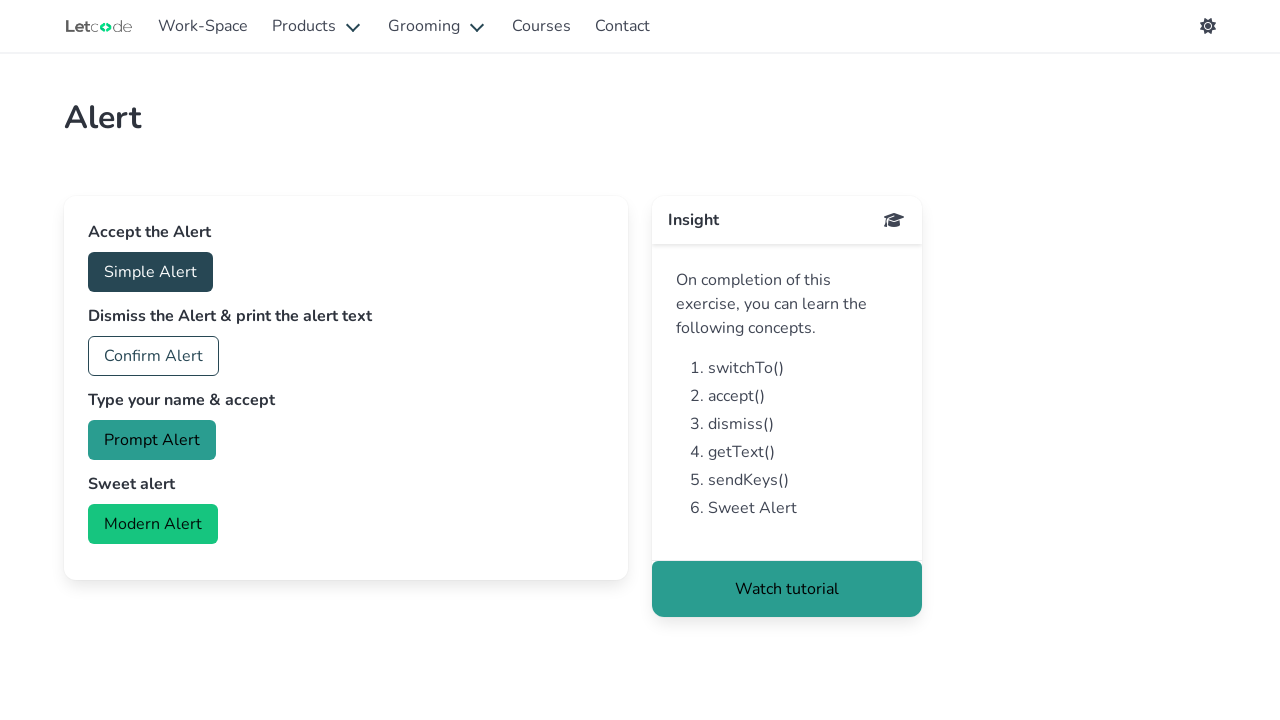

Clicked accept button to trigger alert at (150, 272) on xpath=//button[@id="accept"]
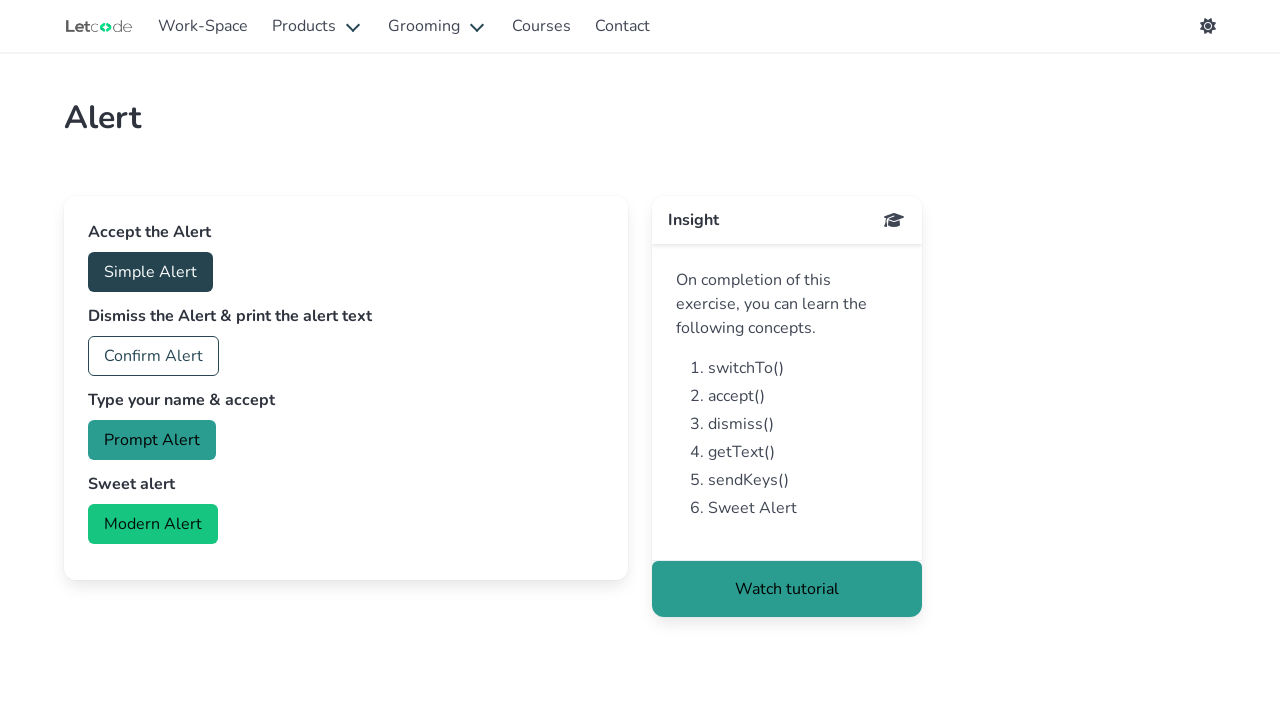

Waited for post-alert actions to complete (networkidle)
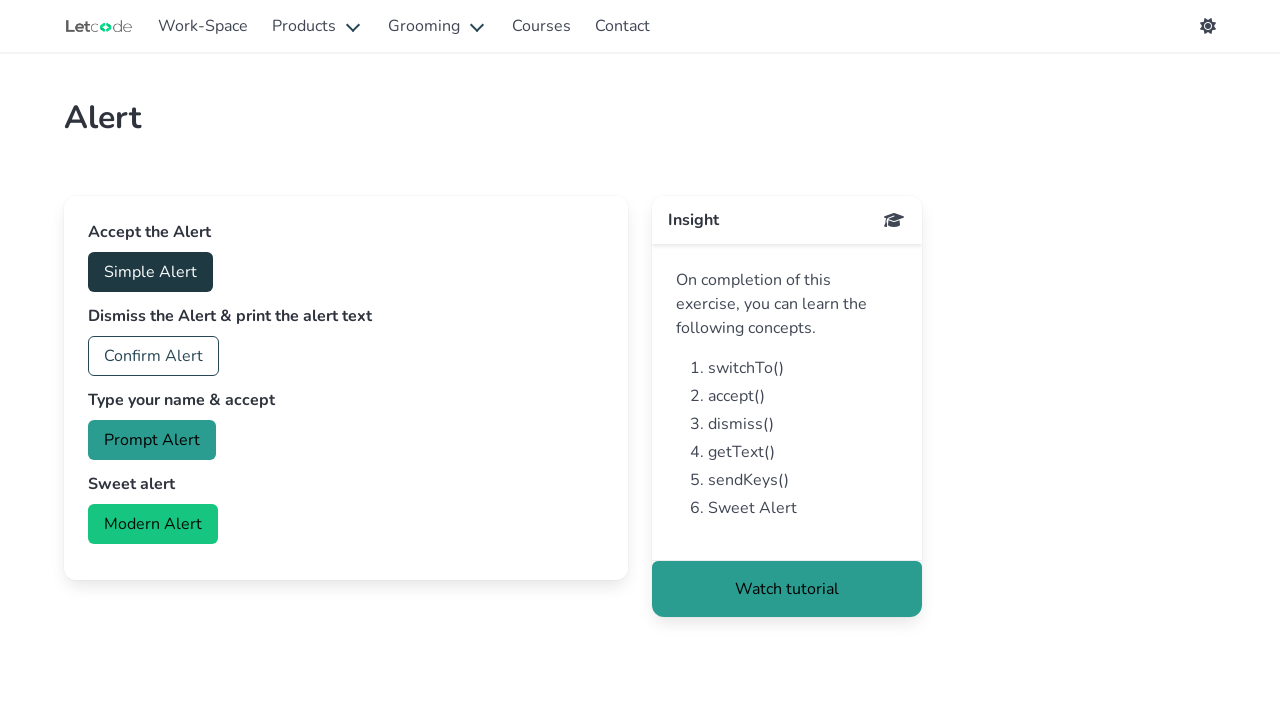

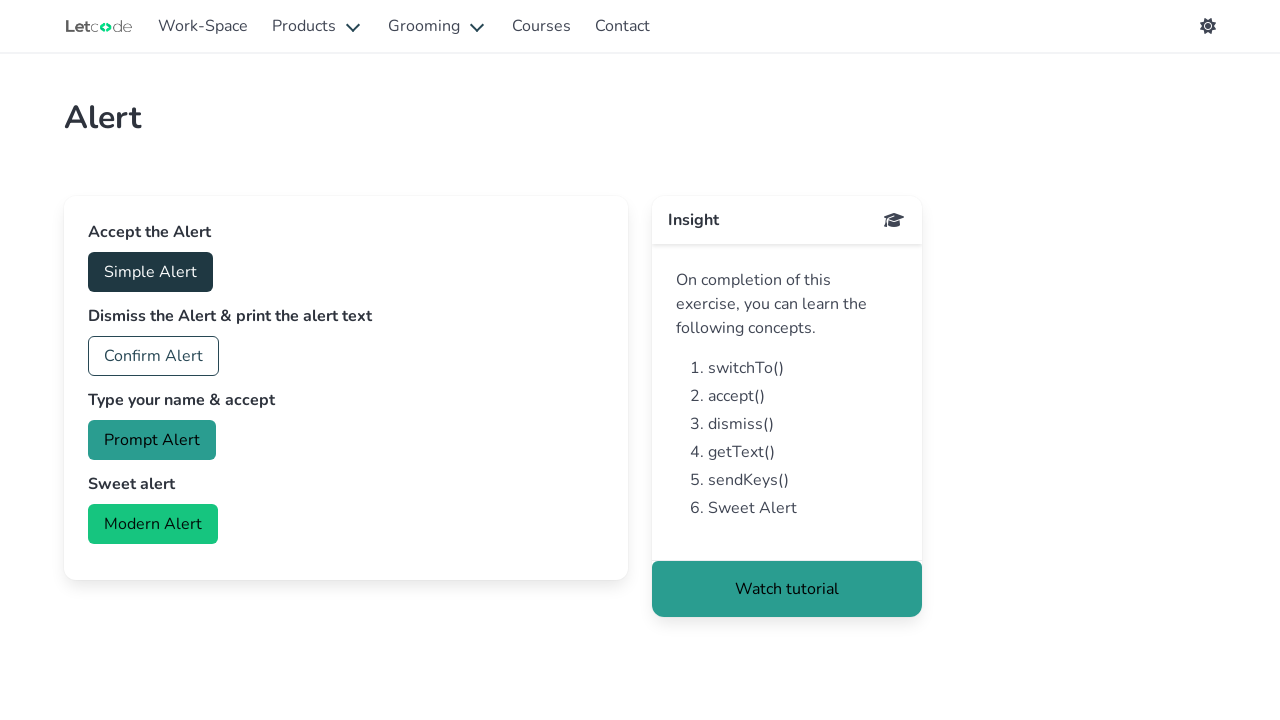